Smoke test for filtering to display only active (incomplete) items

Starting URL: https://demo.playwright.dev/todomvc

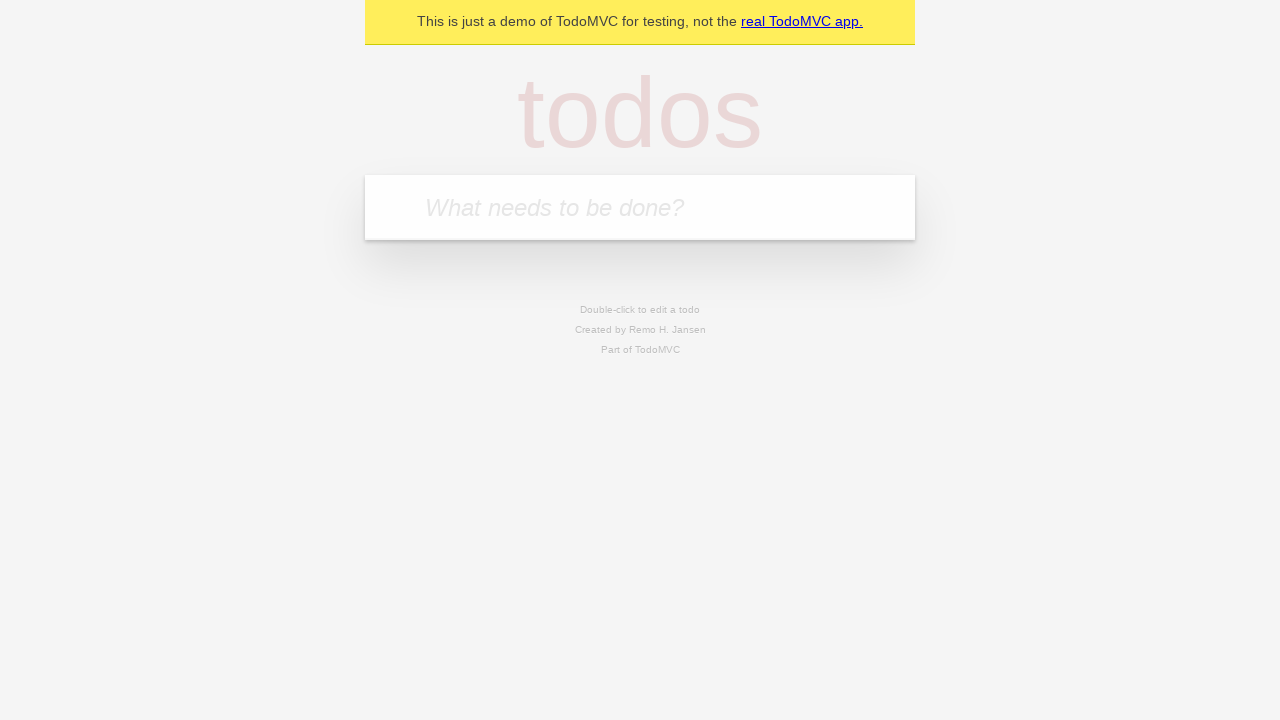

Located the 'What needs to be done?' input field
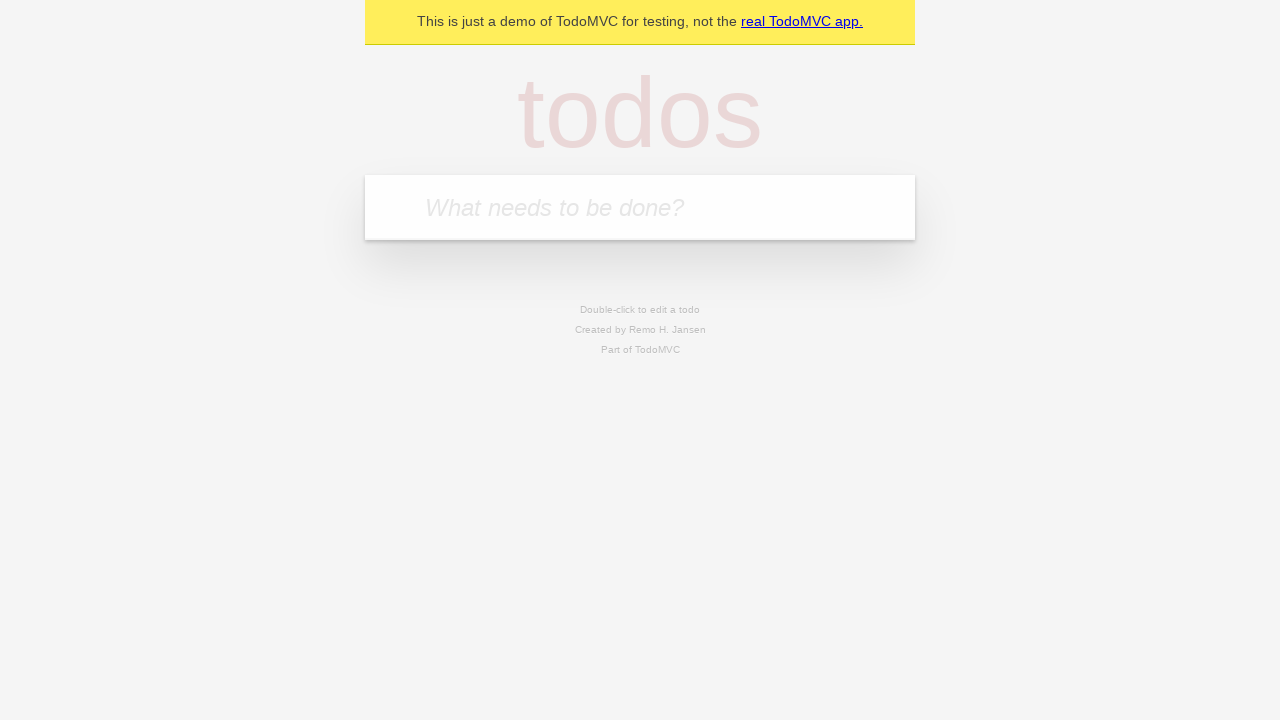

Filled input with 'buy some cheese' on internal:attr=[placeholder="What needs to be done?"i]
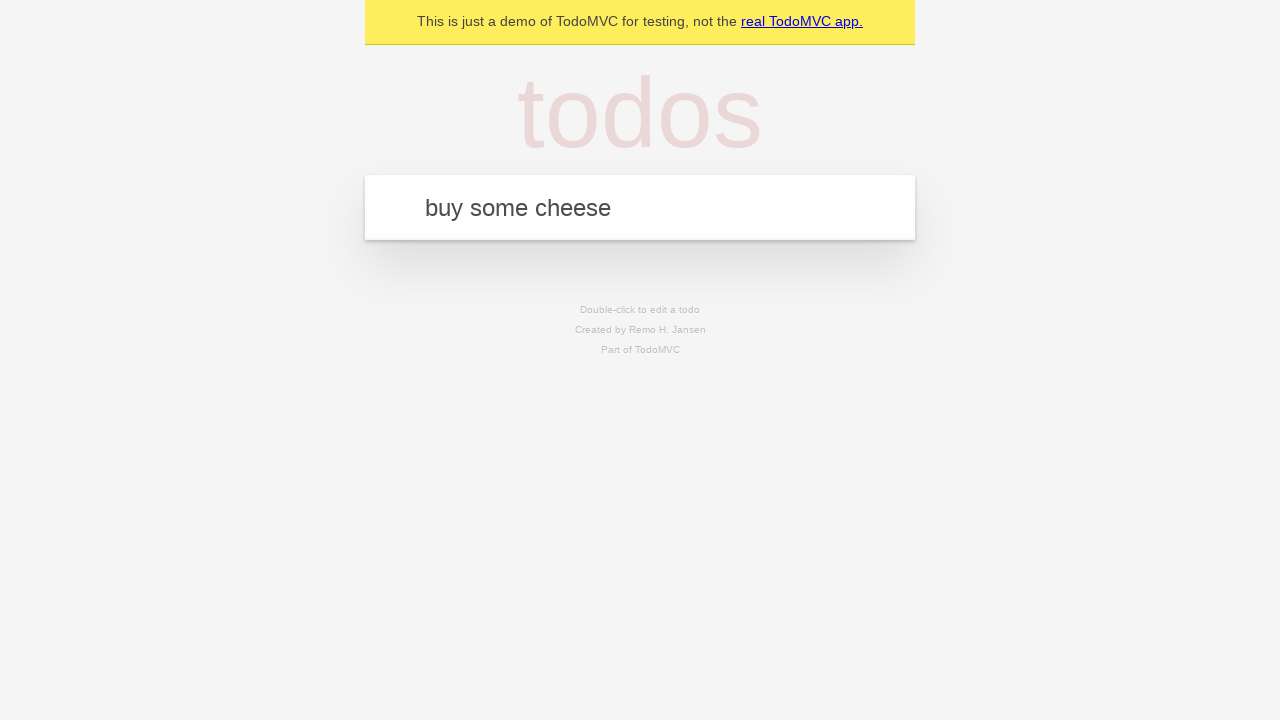

Pressed Enter to create first todo on internal:attr=[placeholder="What needs to be done?"i]
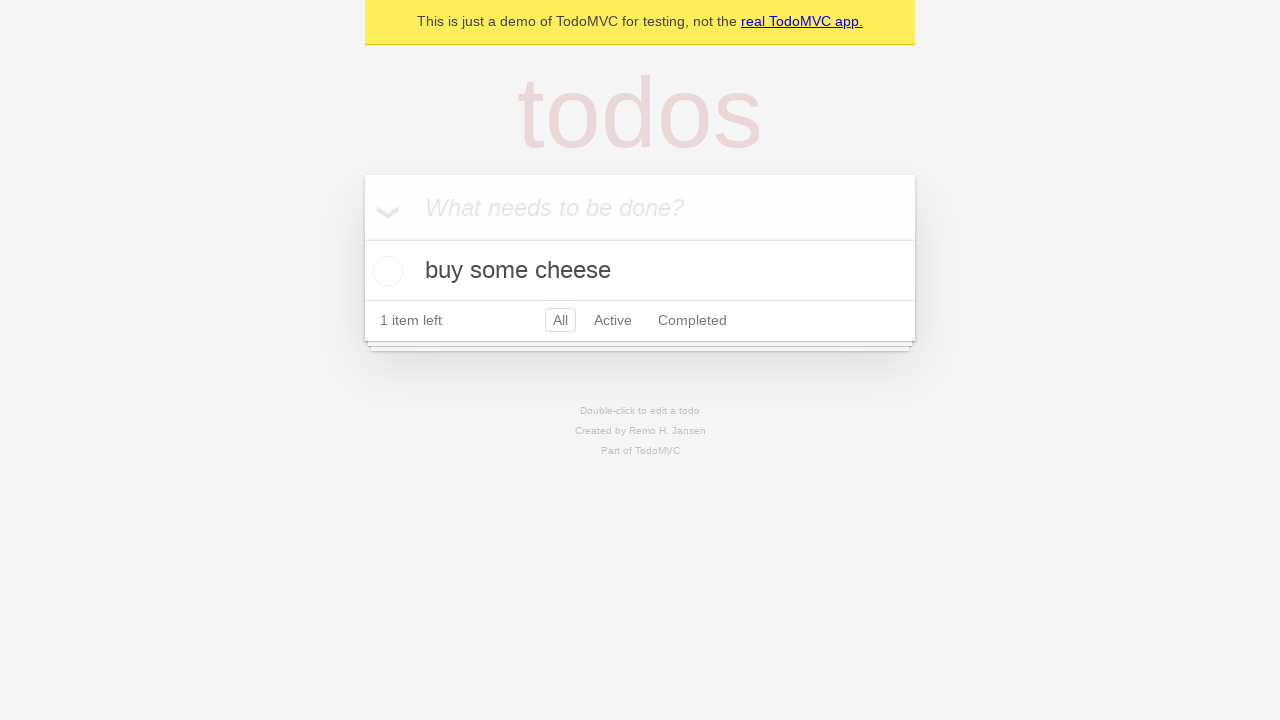

Filled input with 'feed the cat' on internal:attr=[placeholder="What needs to be done?"i]
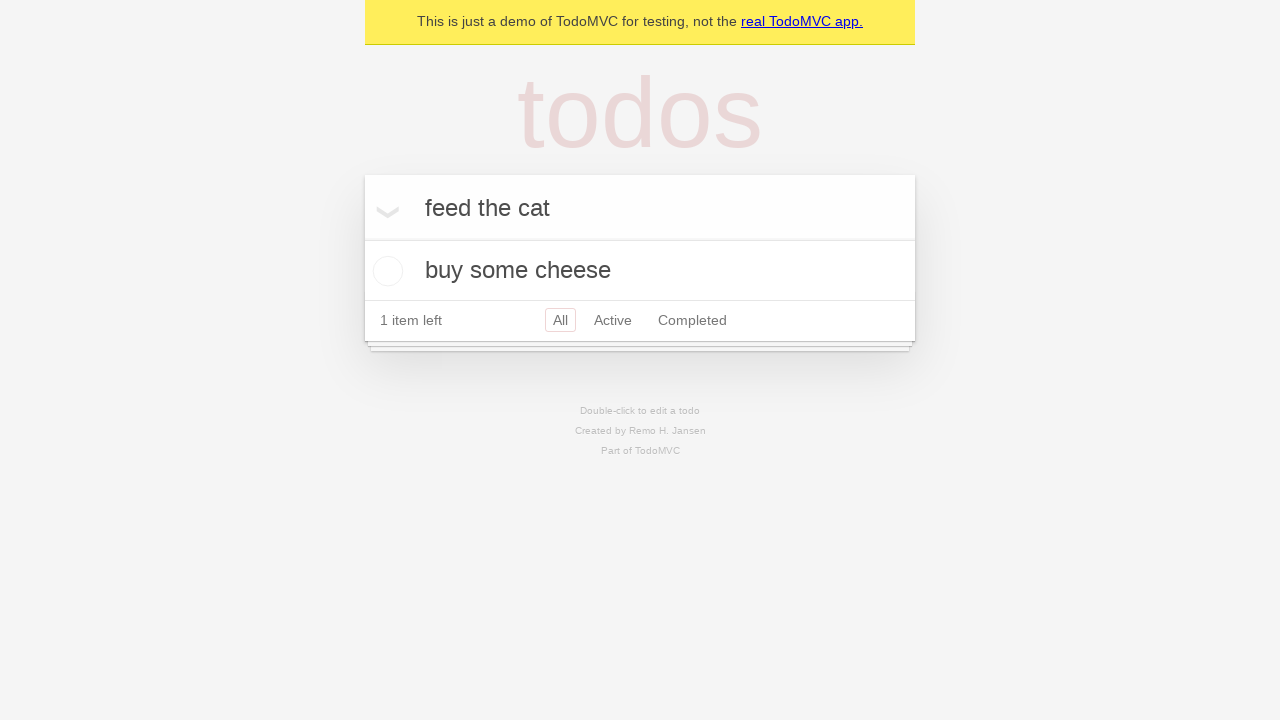

Pressed Enter to create second todo on internal:attr=[placeholder="What needs to be done?"i]
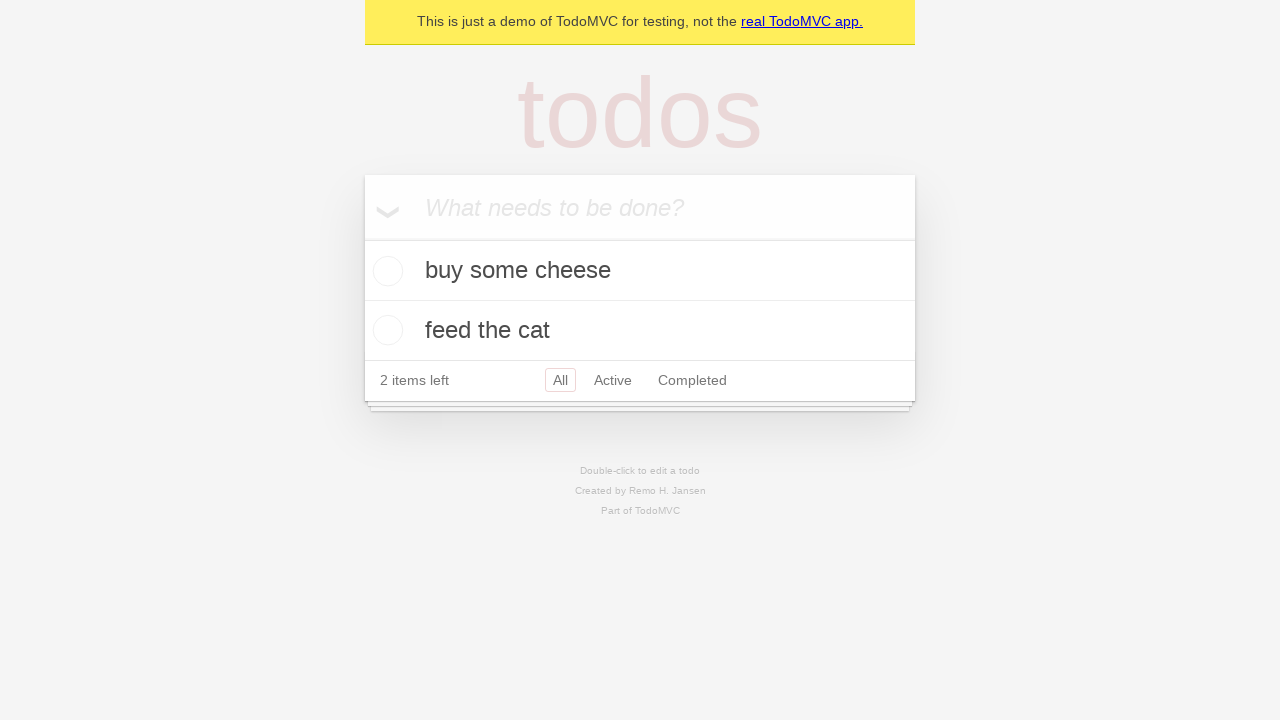

Filled input with 'book a doctors appointment' on internal:attr=[placeholder="What needs to be done?"i]
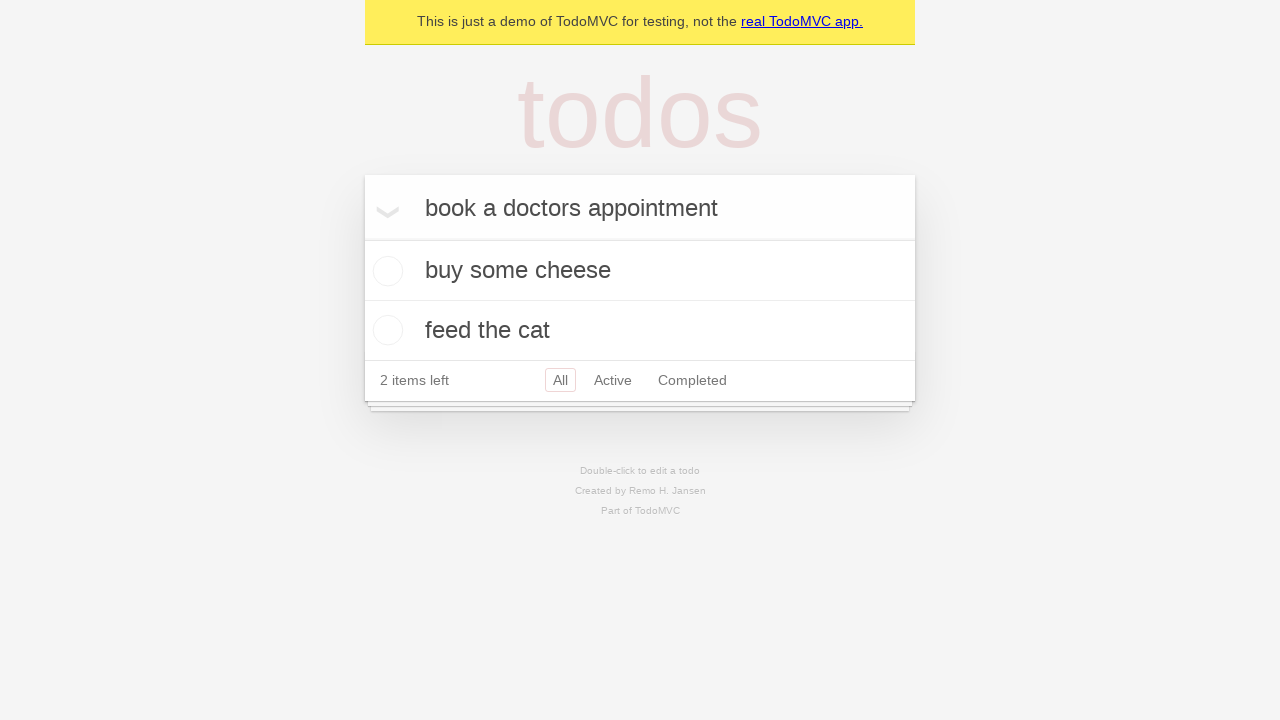

Pressed Enter to create third todo on internal:attr=[placeholder="What needs to be done?"i]
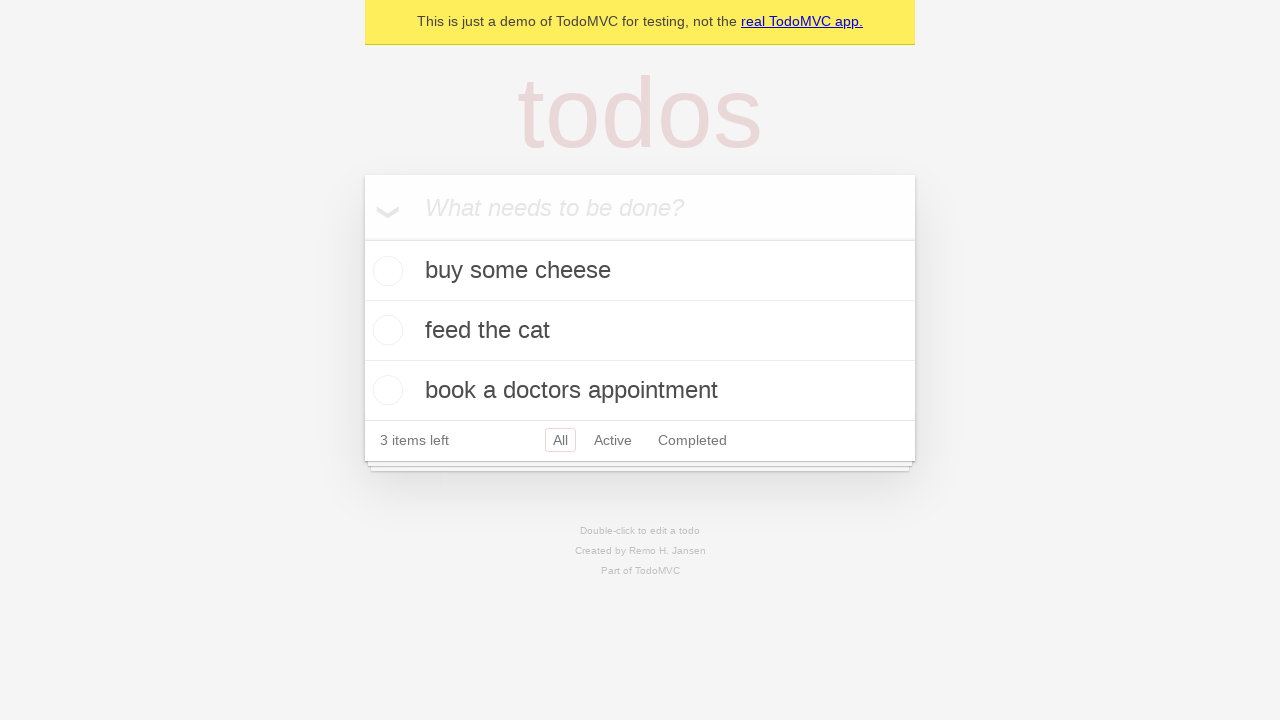

Waited for all three todos to be created
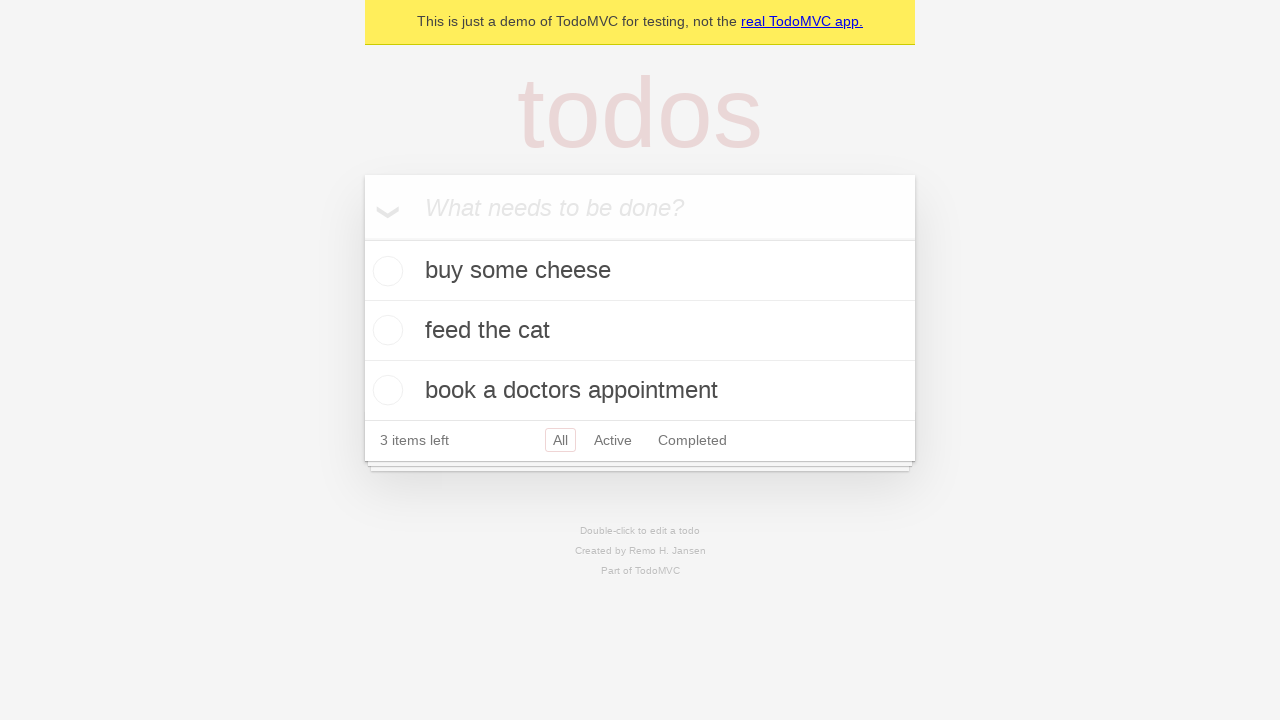

Checked the checkbox for the second todo item at (385, 330) on internal:testid=[data-testid="todo-item"s] >> nth=1 >> internal:role=checkbox
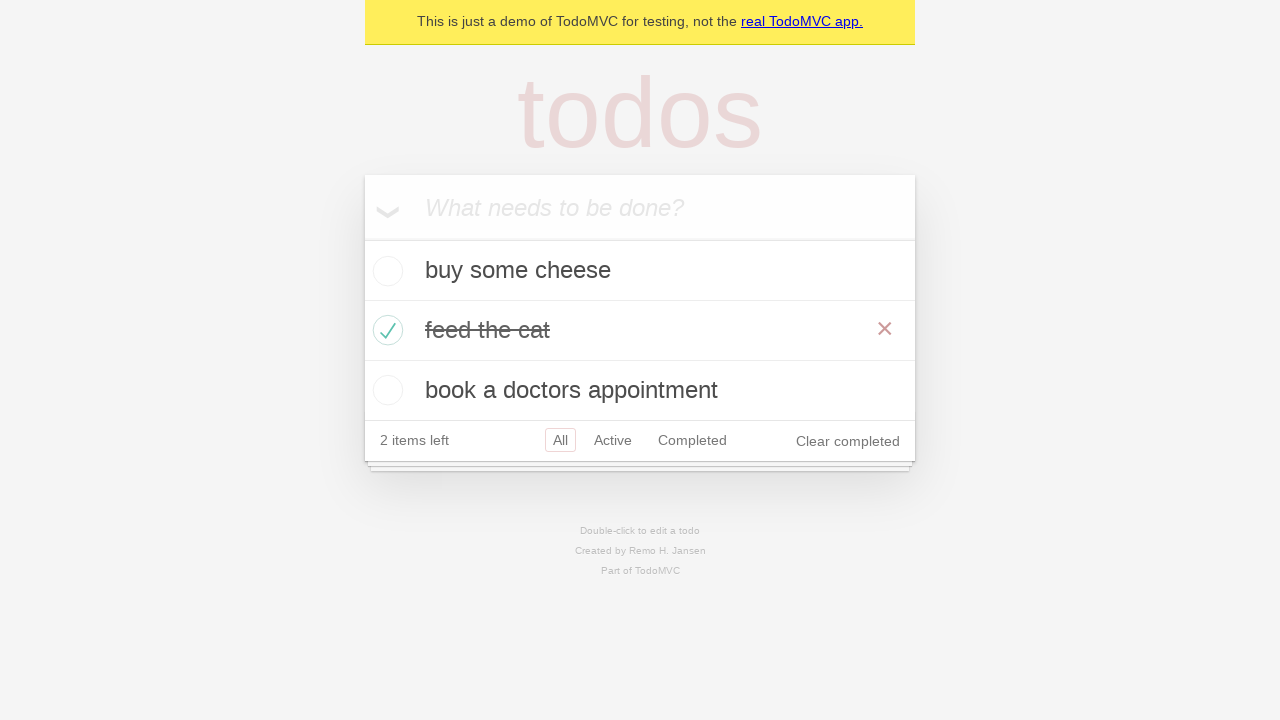

Clicked the 'Active' filter to display only incomplete items at (613, 440) on internal:role=link[name="Active"i]
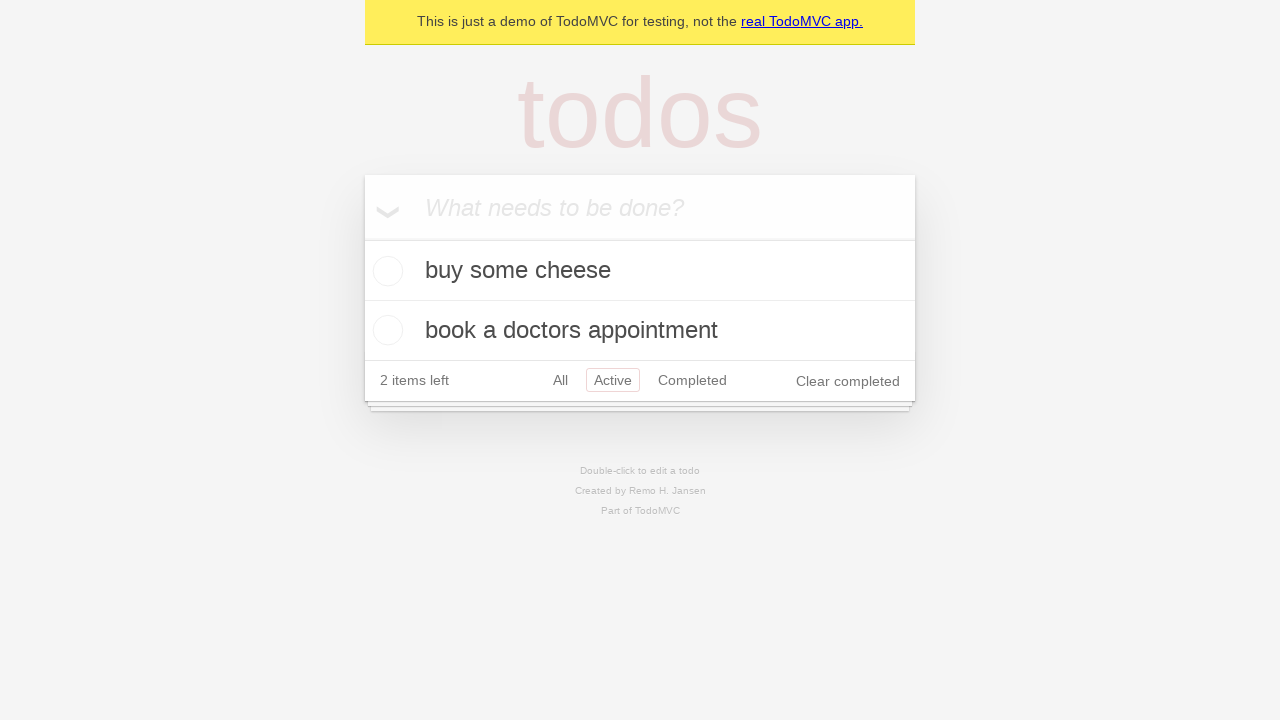

Waited for Active filter to apply
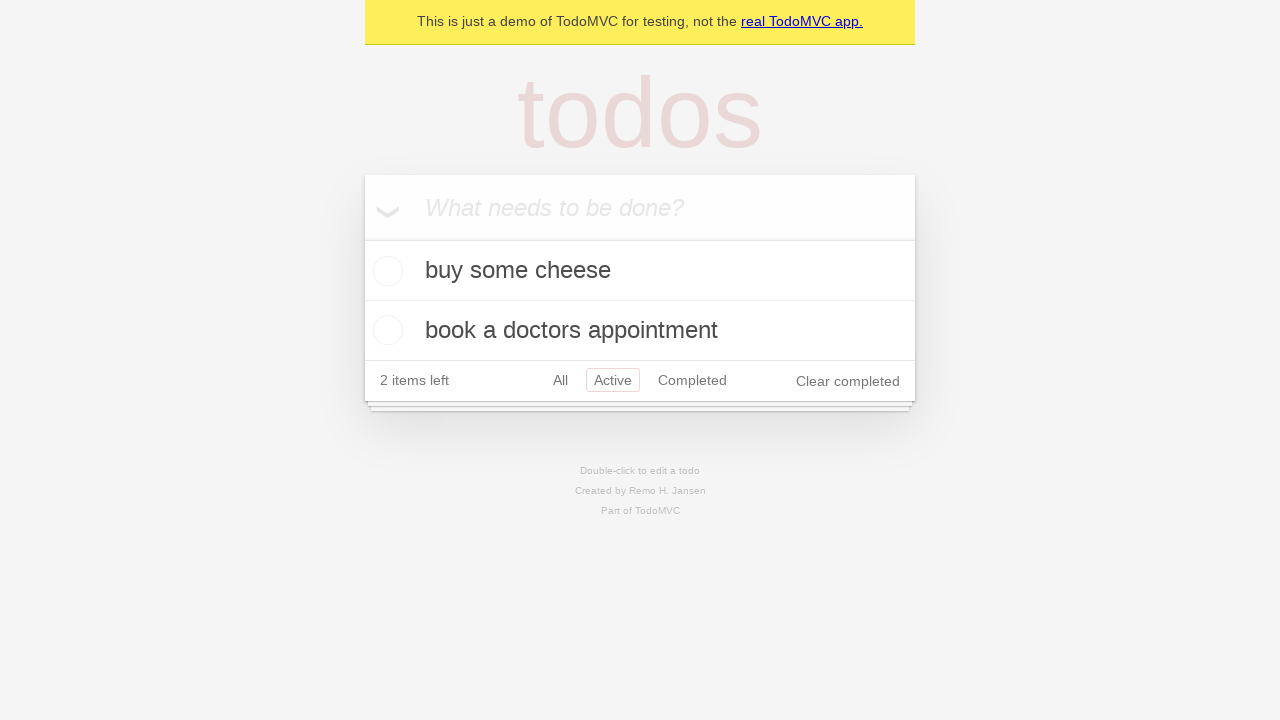

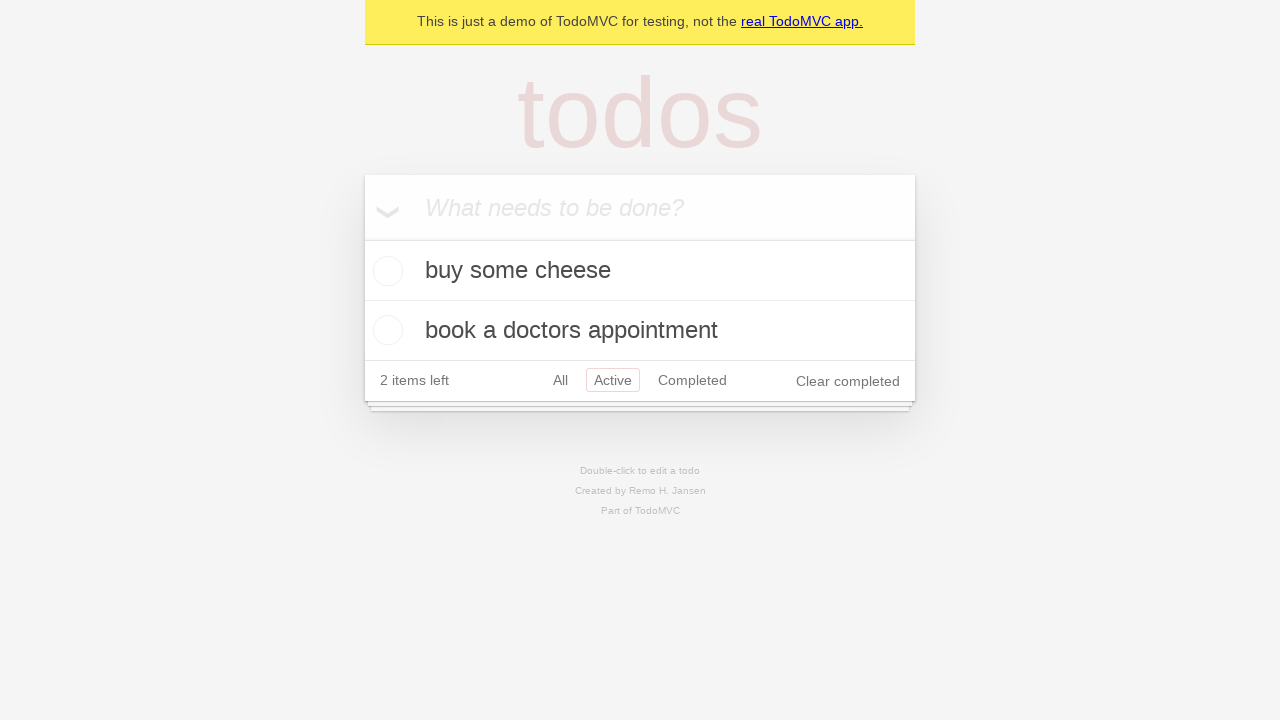